Tests dynamic element visibility by waiting for a button that appears after a delay, then clicking it to verify it's interactive.

Starting URL: https://demoqa.com/dynamic-properties

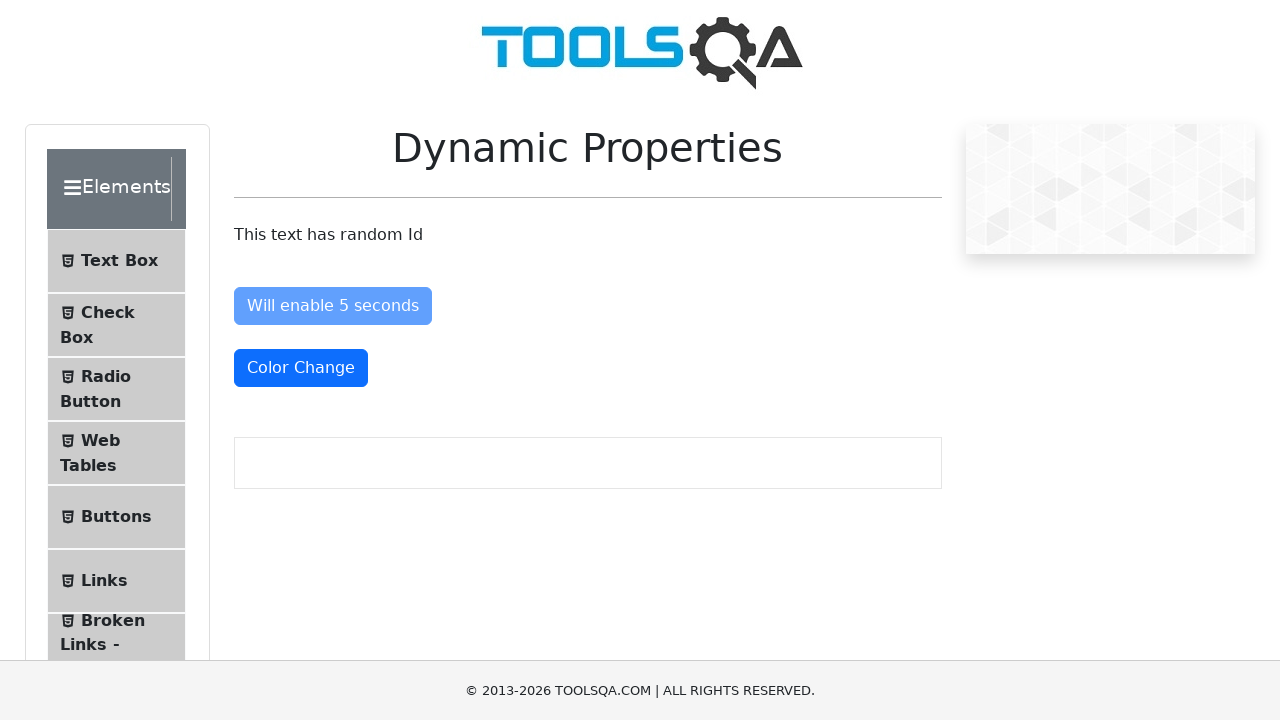

Waited for 'Visible After 5 Seconds' button to become visible
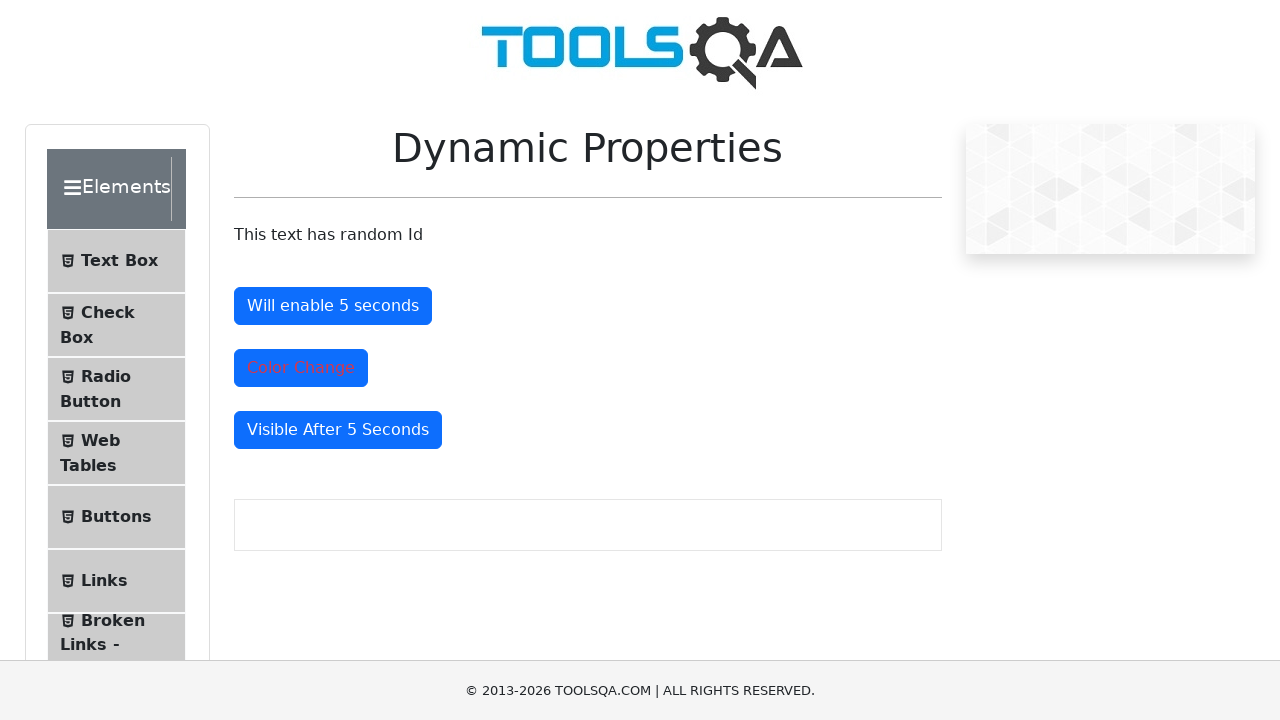

Clicked the dynamically visible button at (338, 430) on xpath=//button[@id='visibleAfter']
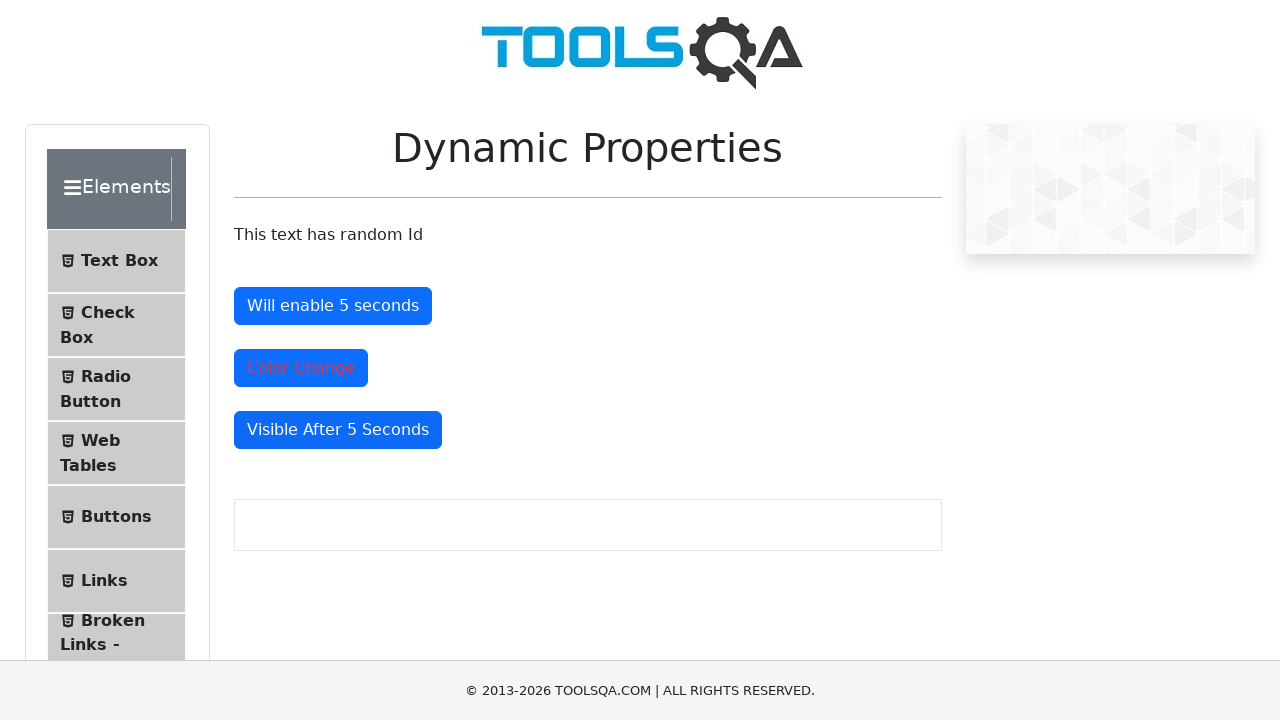

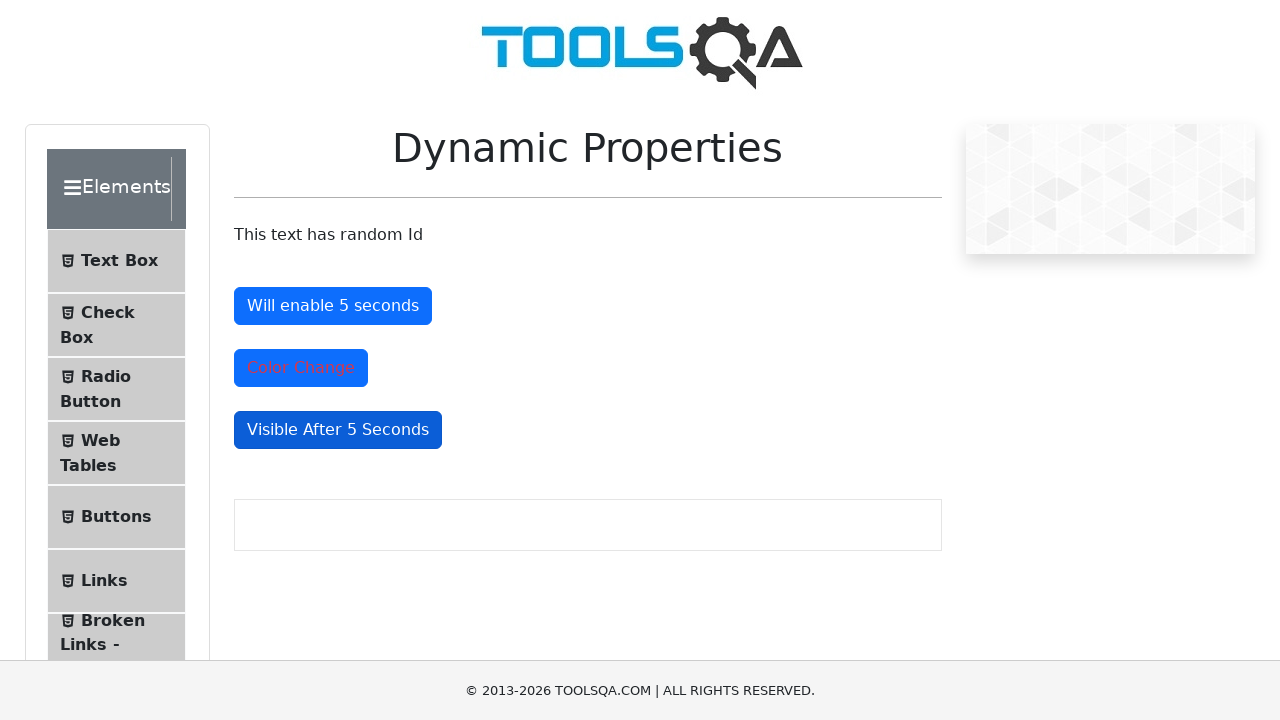